Tests adding tasks and validates the task list accessibility structure including checkboxes and filter links.

Starting URL: https://todomvc.com/examples/typescript-react/#/

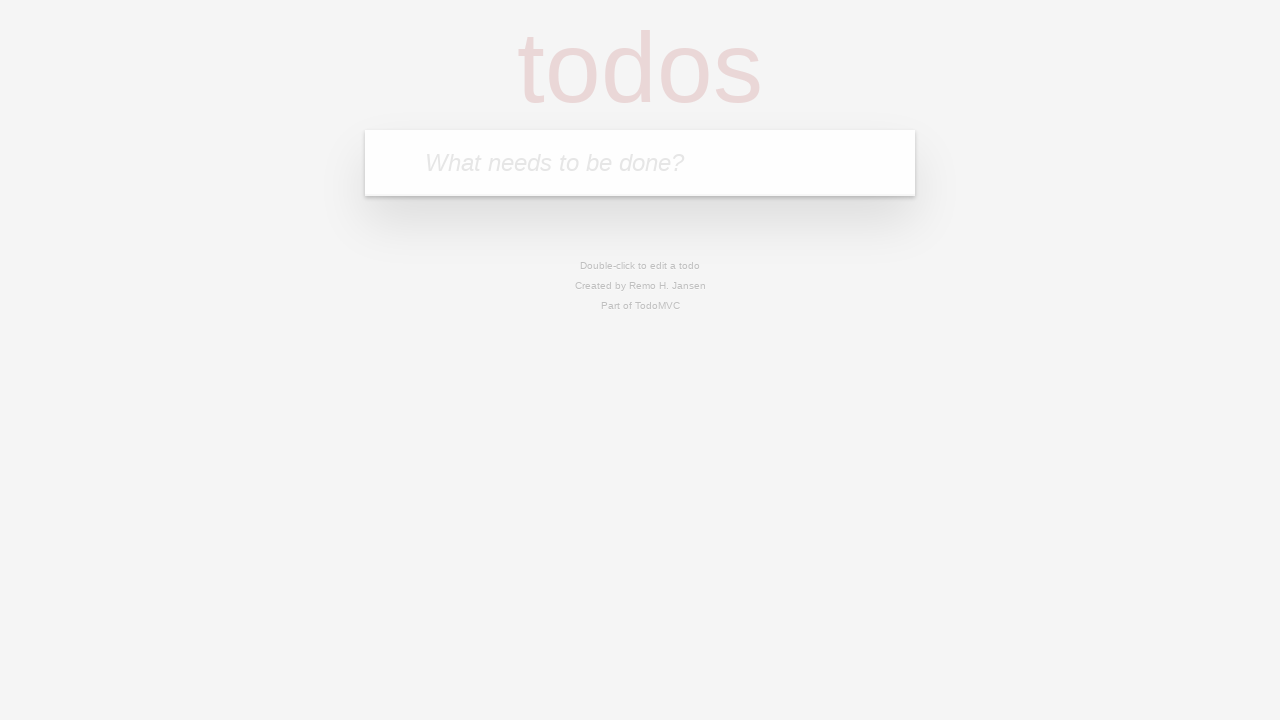

Filled input field with 'Task 1' on internal:attr=[placeholder="What needs to be done?"i]
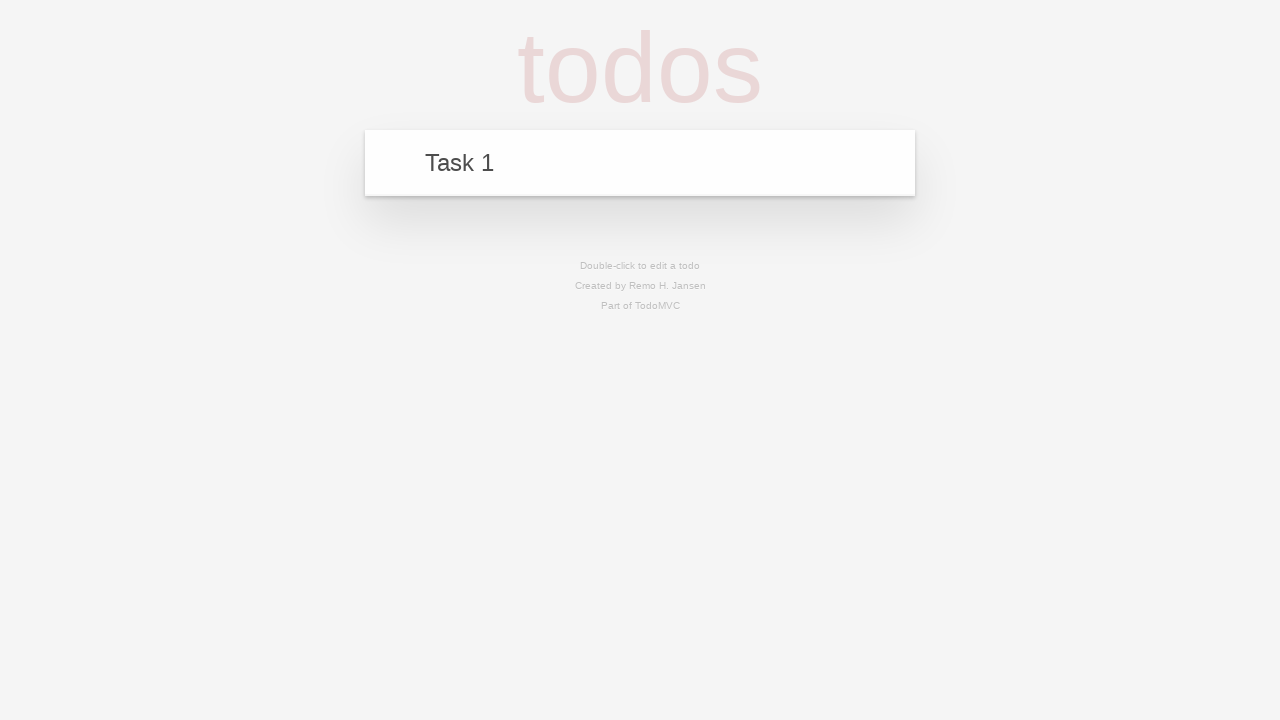

Pressed Enter to add Task 1 on internal:attr=[placeholder="What needs to be done?"i]
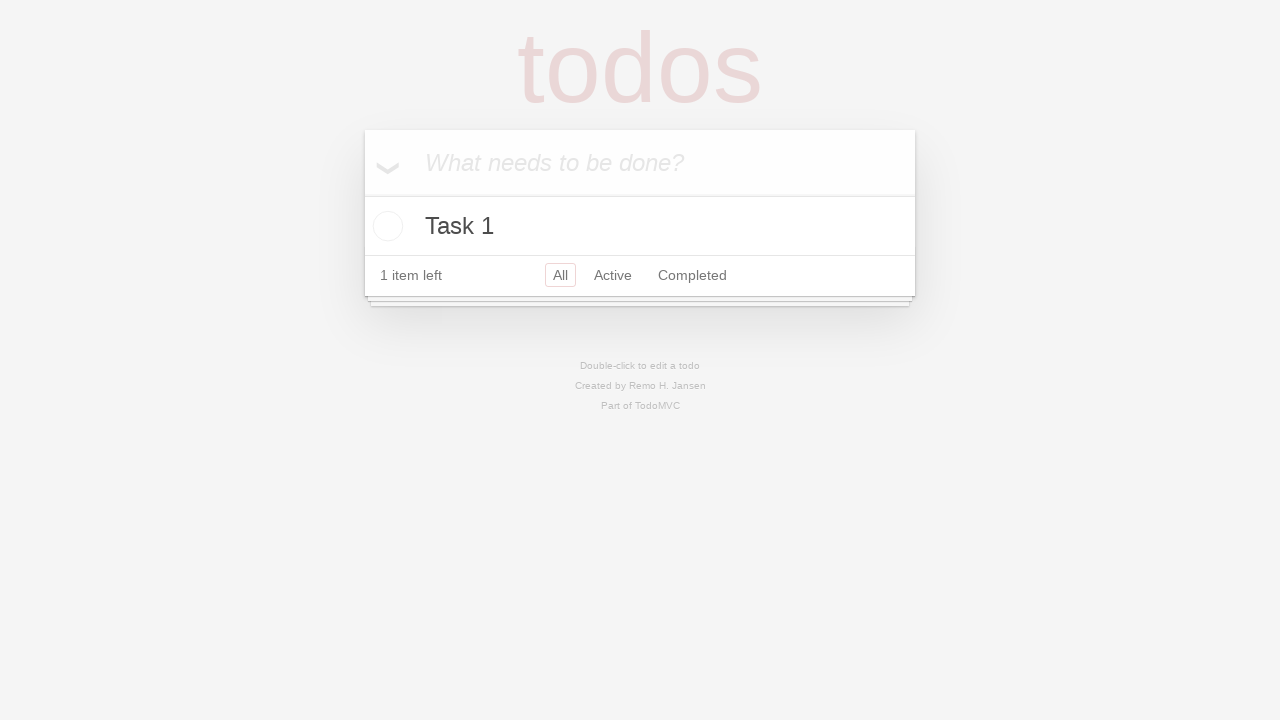

Filled input field with 'Task 2' on internal:attr=[placeholder="What needs to be done?"i]
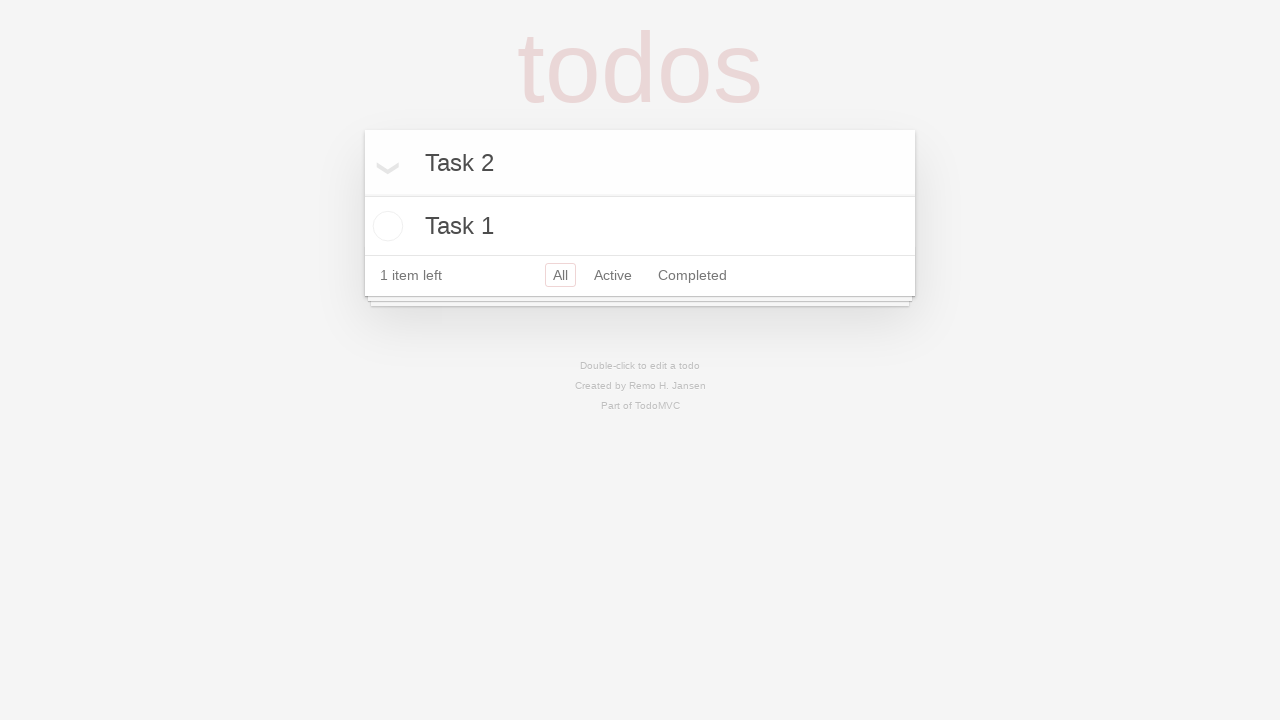

Pressed Enter to add Task 2 on internal:attr=[placeholder="What needs to be done?"i]
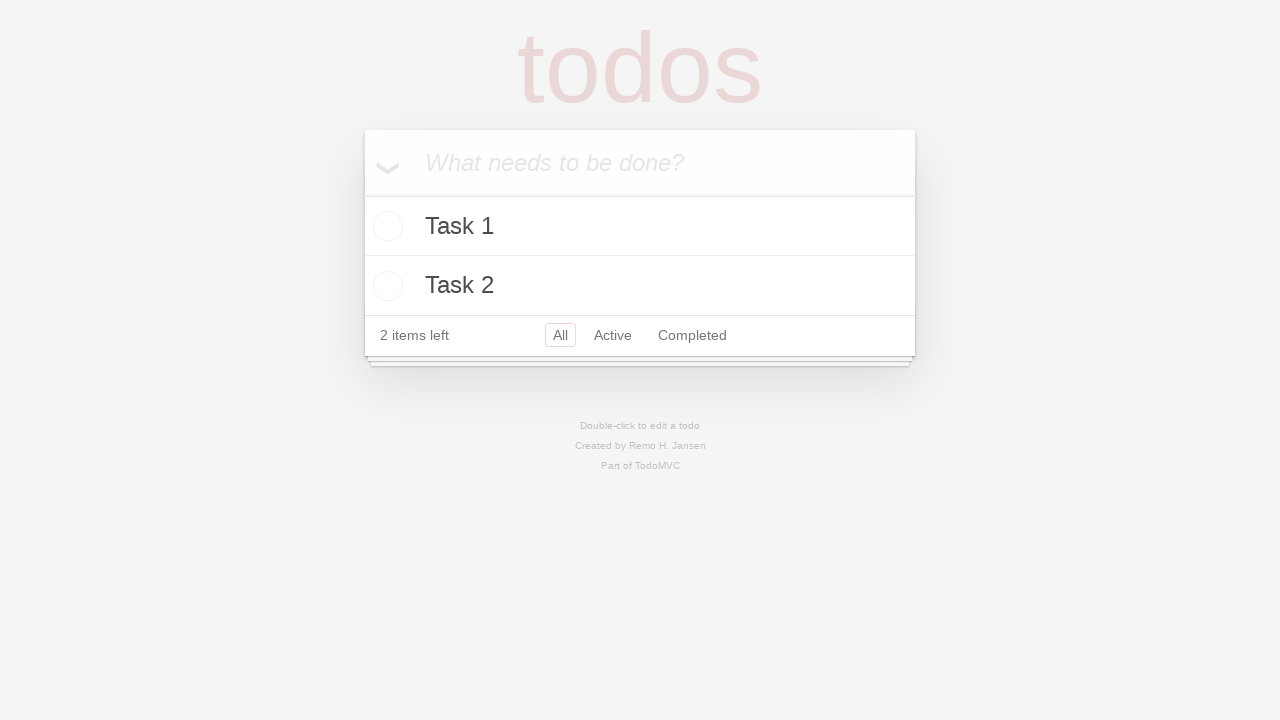

Task list element loaded and visible
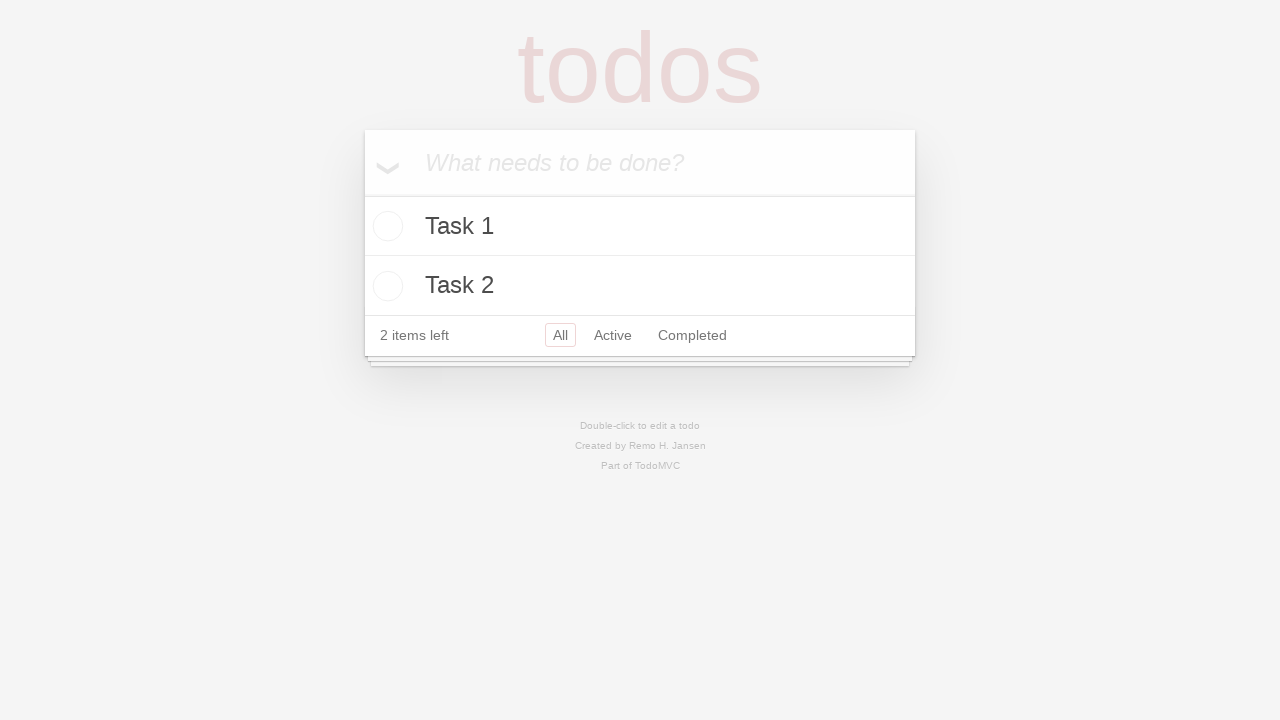

All filter link is visible
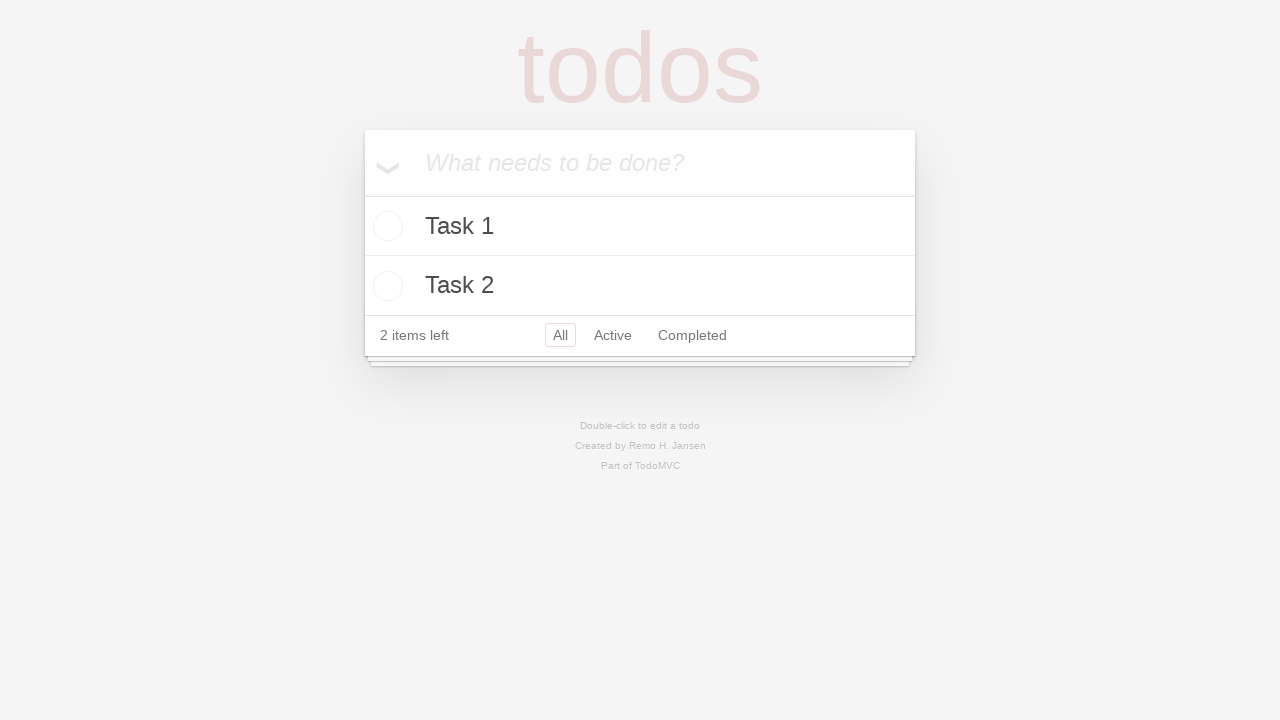

Active filter link is visible
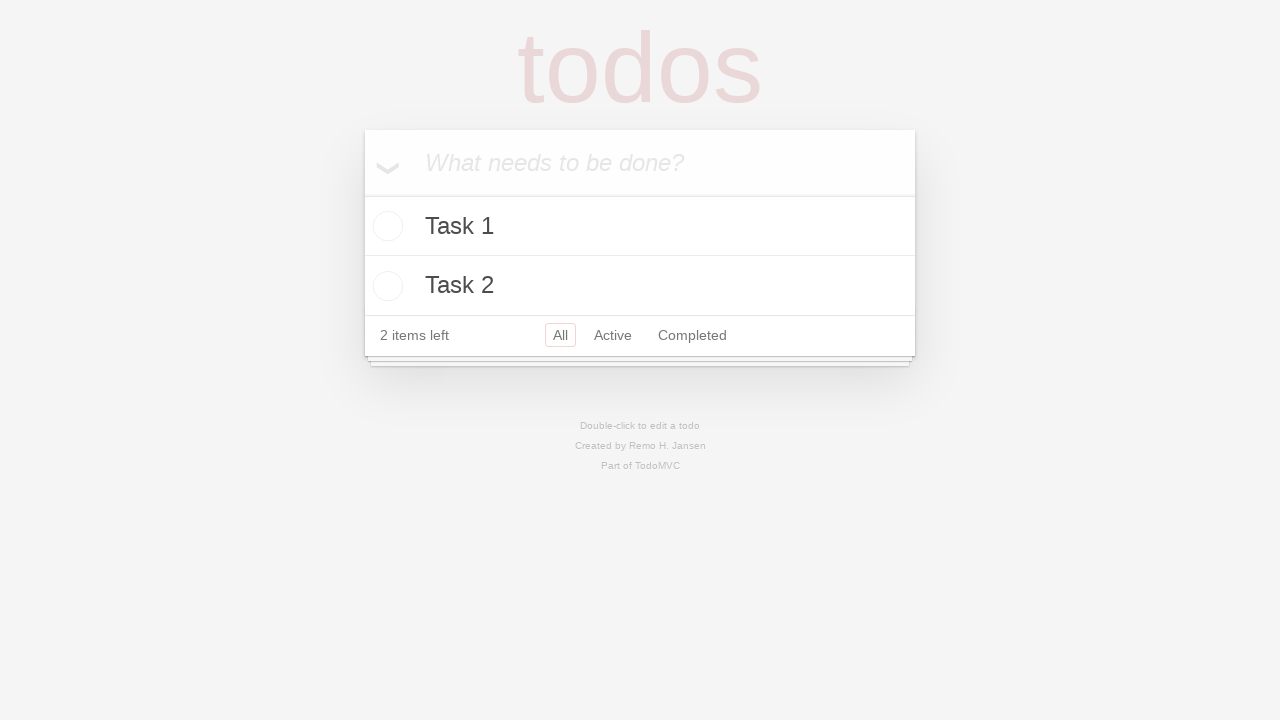

Completed filter link is visible
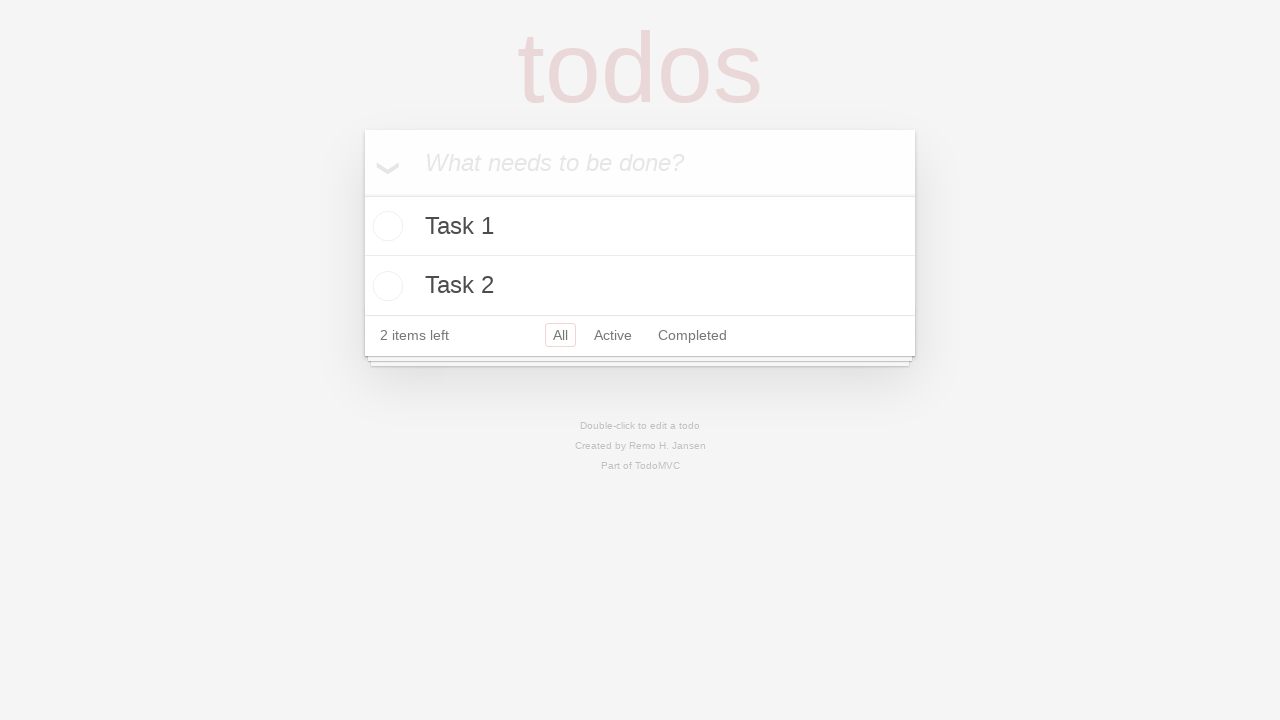

Clicked checkbox to mark first task as completed at (385, 226) on .todo-list input[type="checkbox"] >> nth=0
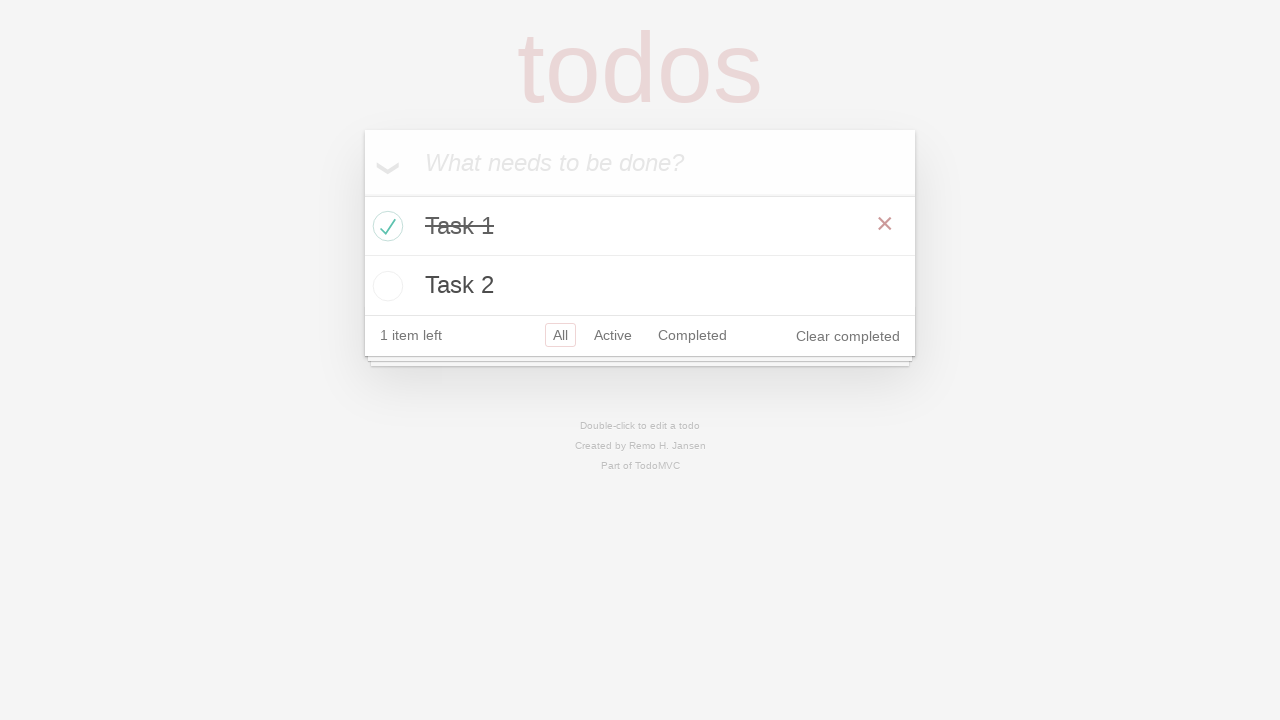

Clear completed button is visible after completing a task
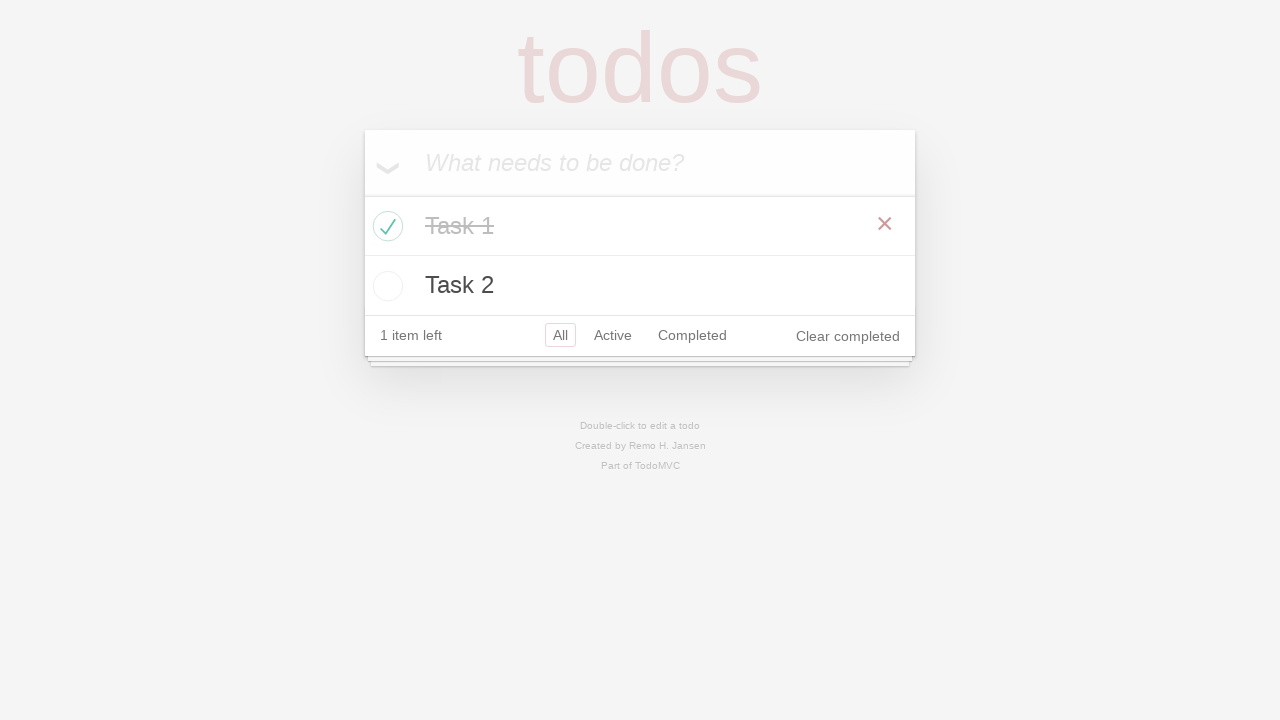

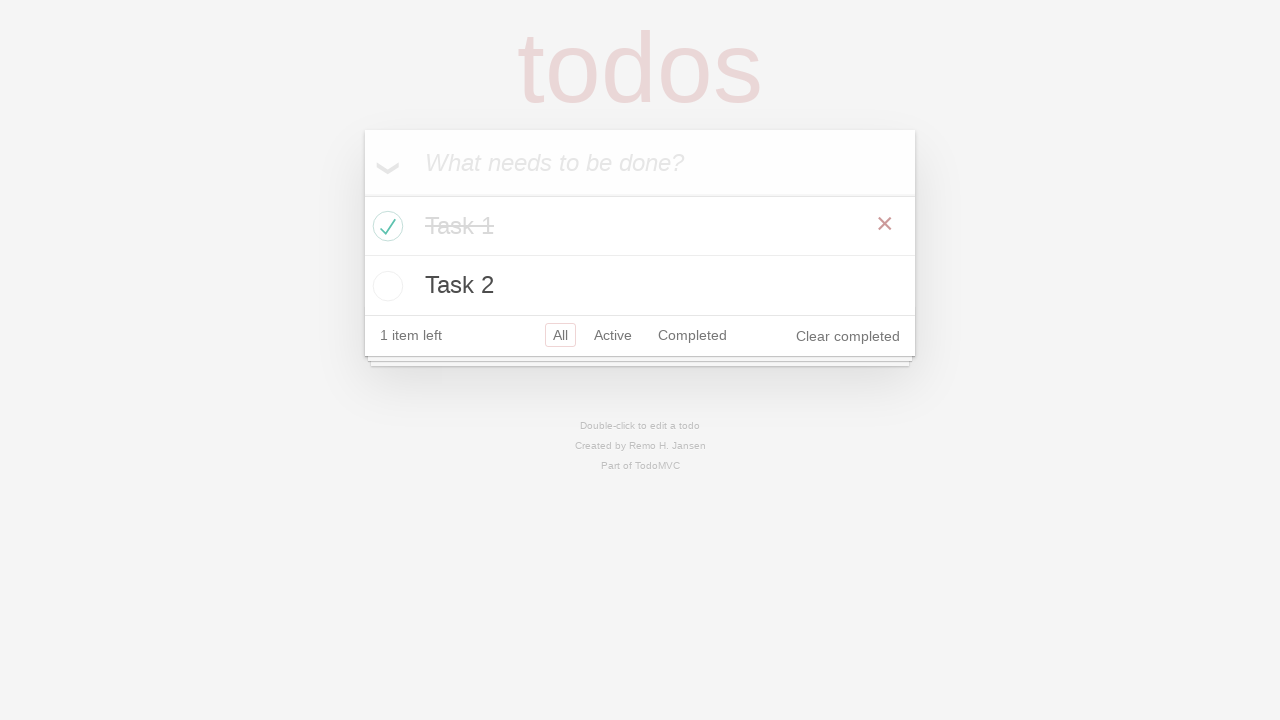